Tests window handling functionality by opening new windows via a button click and then closing all child windows while keeping the parent window open

Starting URL: https://www.hyrtutorials.com/p/window-handles-practice.html

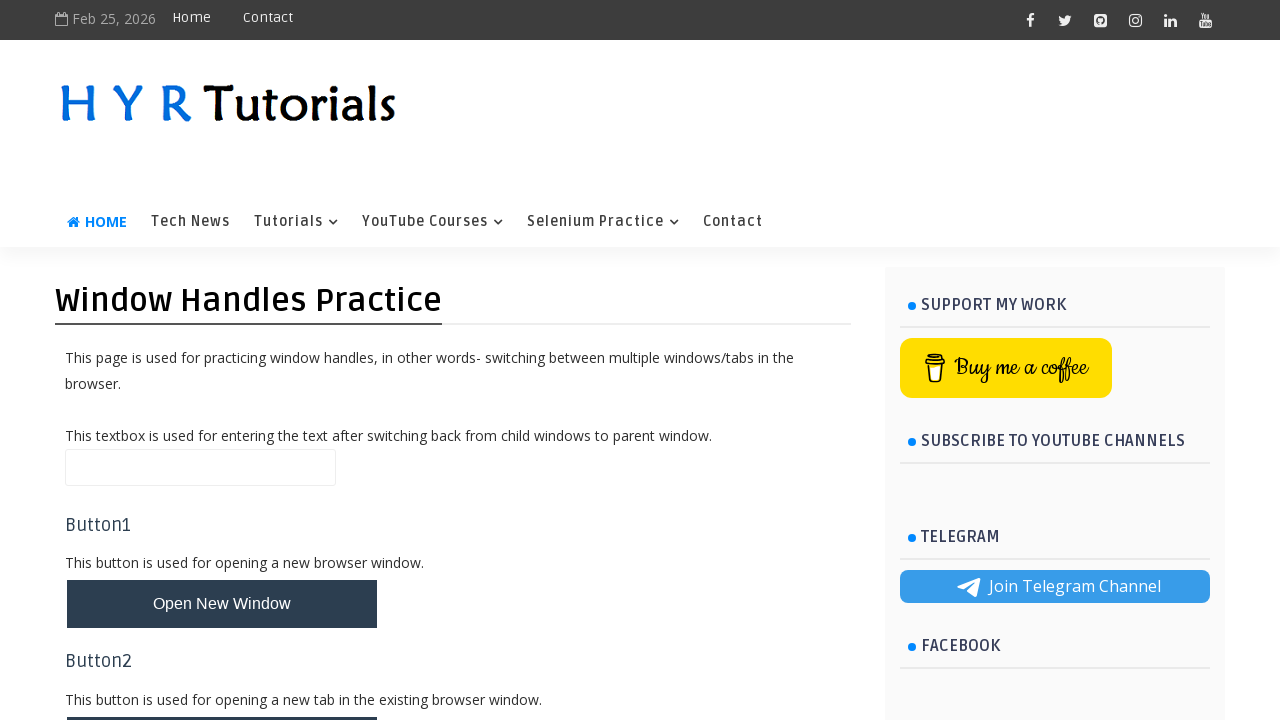

Clicked button to open new windows at (222, 361) on #newWindowsBtn
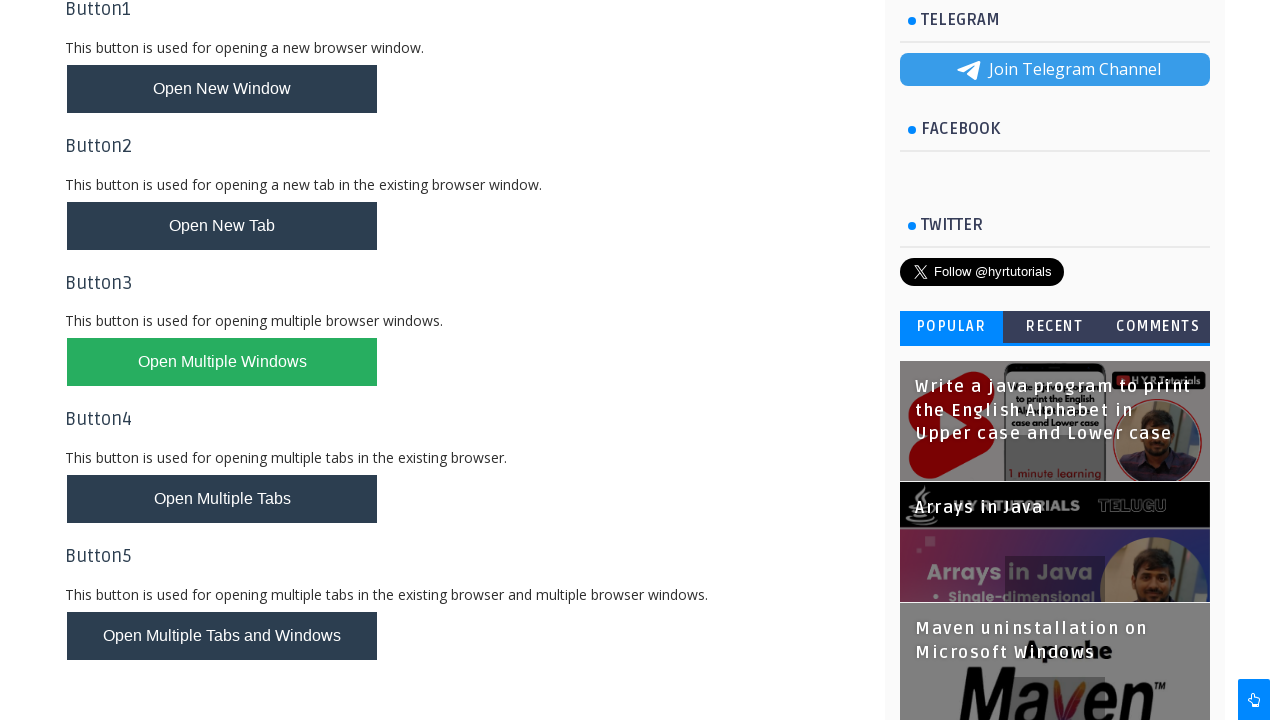

Waited for new windows to open
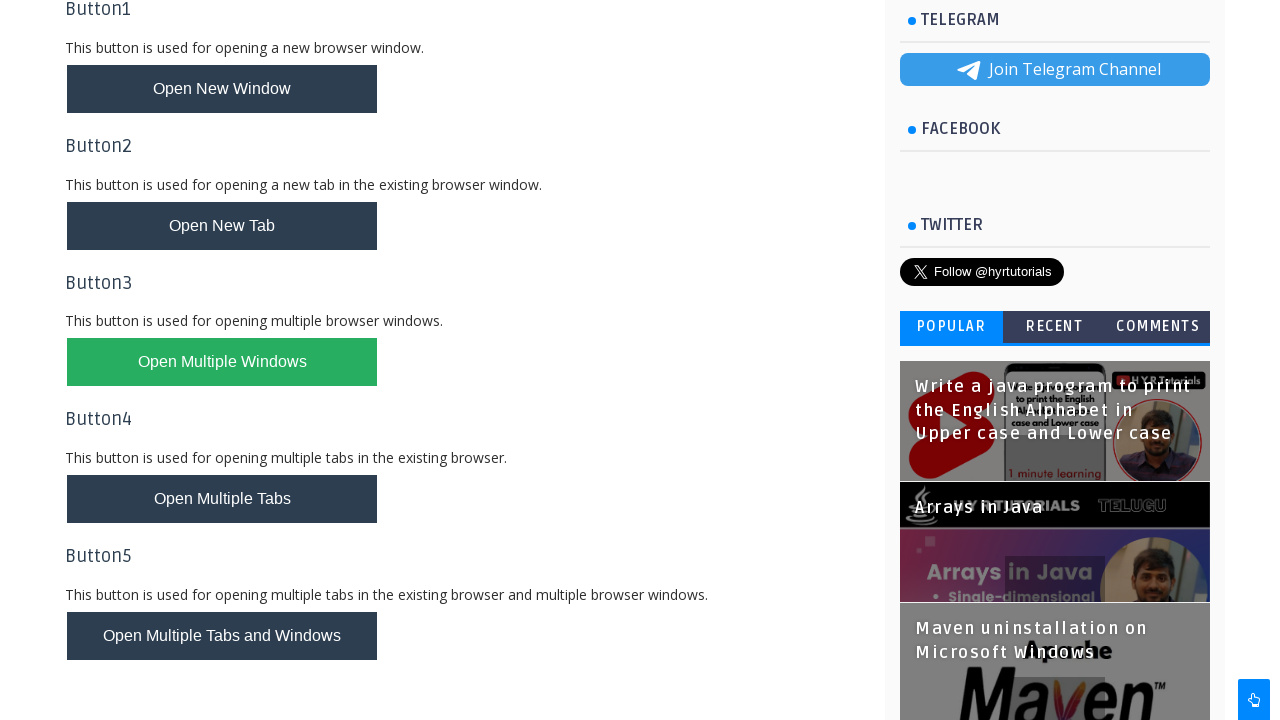

Retrieved all pages/windows from context
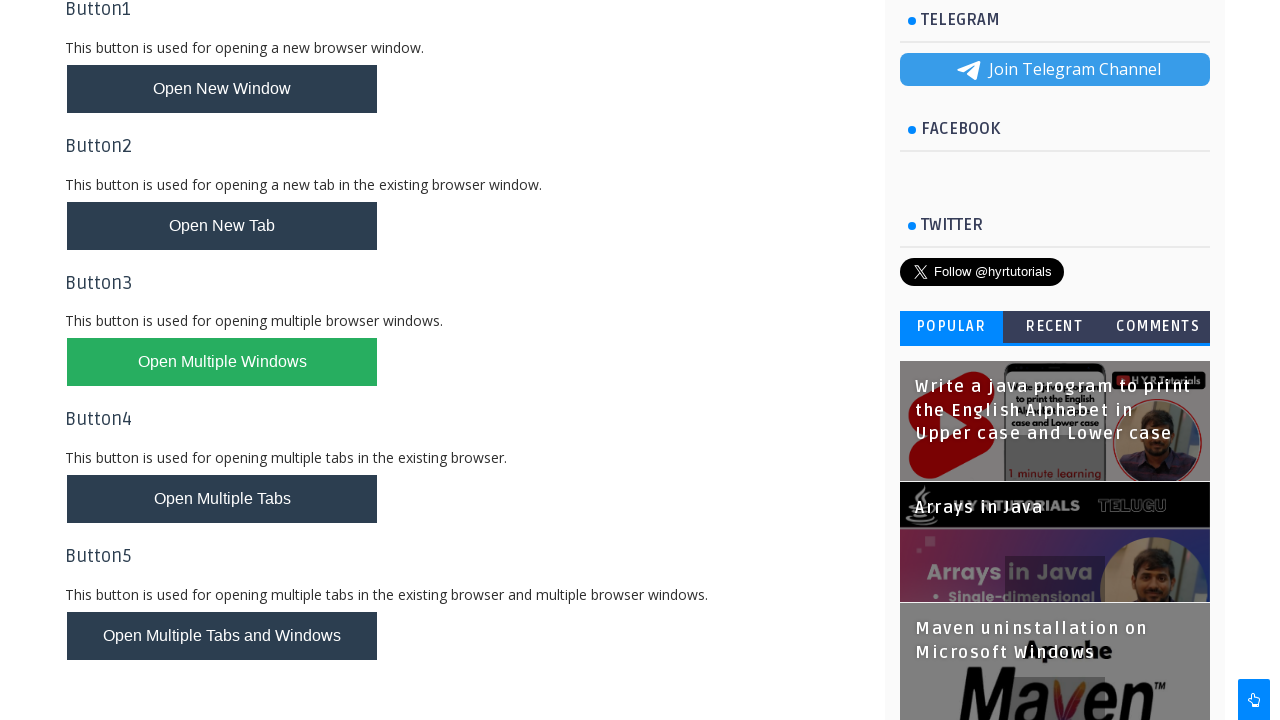

Closed a child window
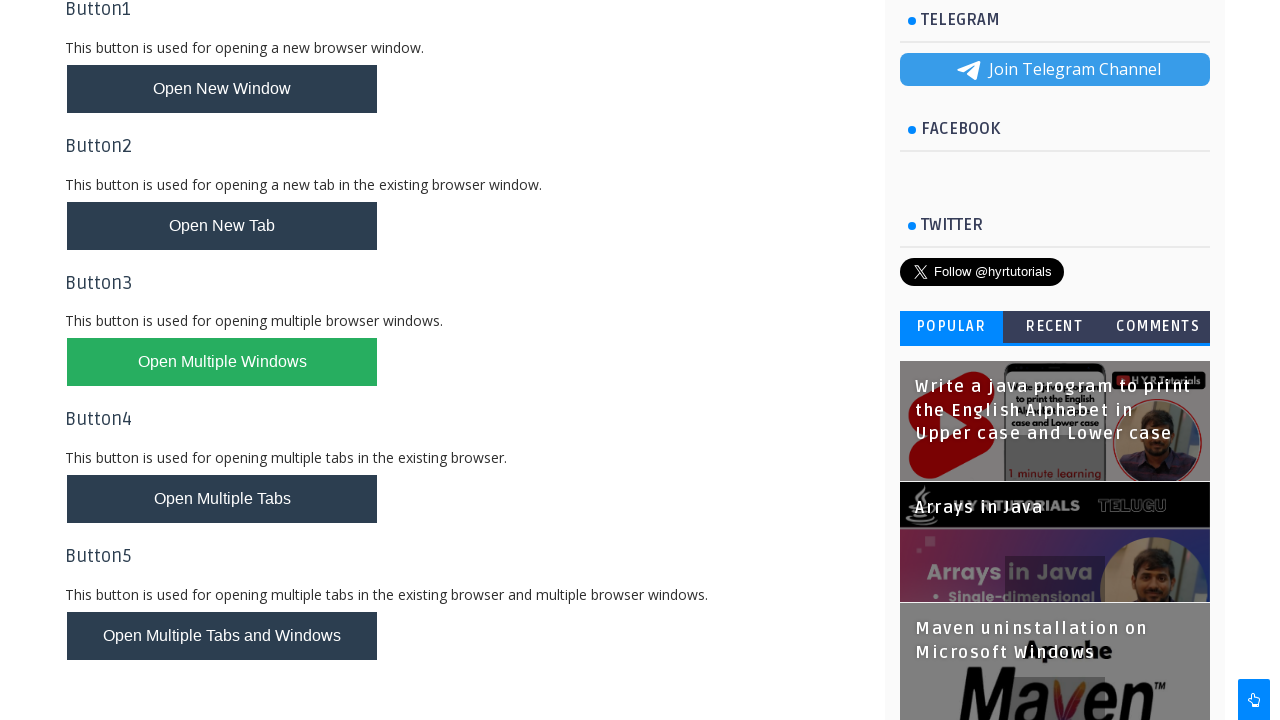

Closed a child window
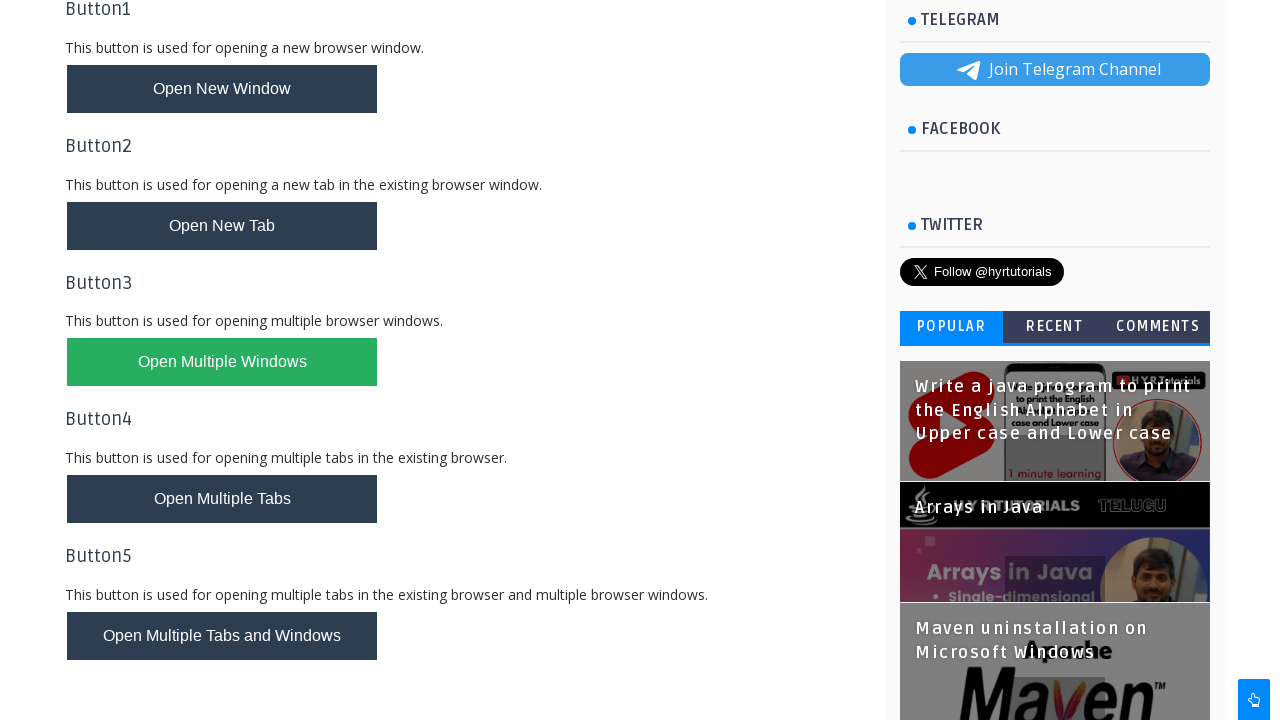

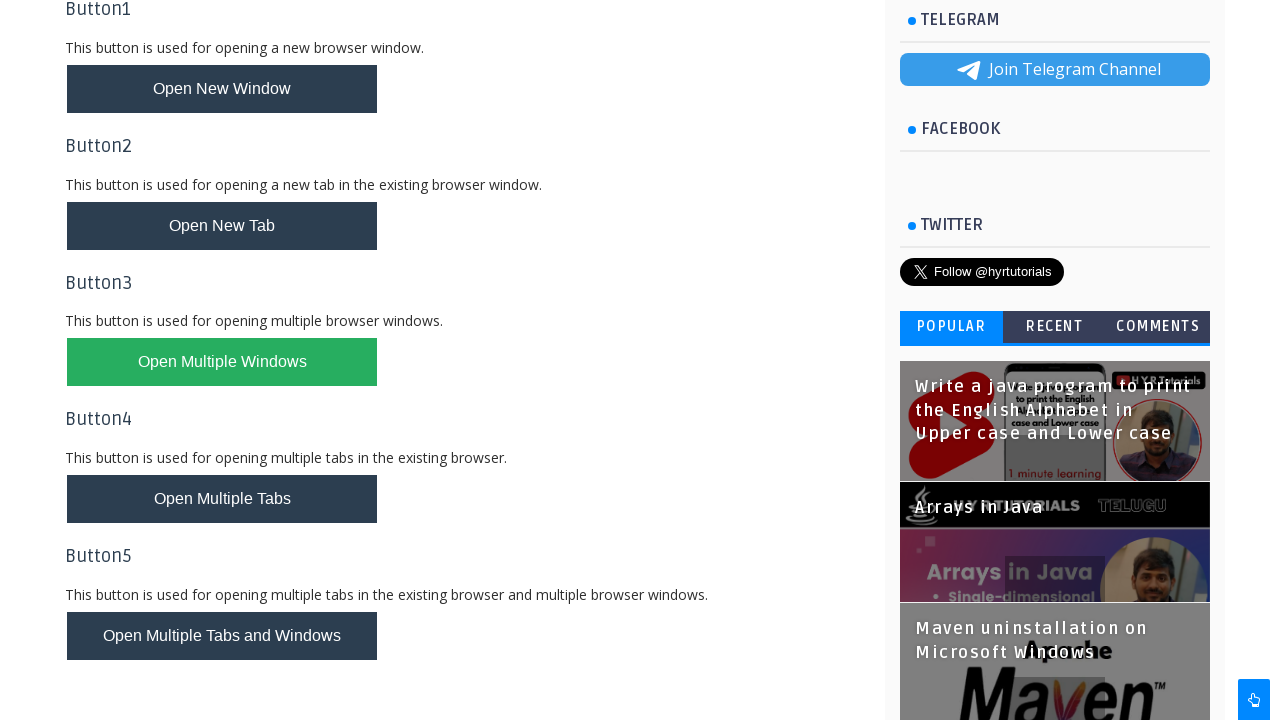